Navigates to Walmart's homepage and verifies the page loads

Starting URL: https://www.walmart.com

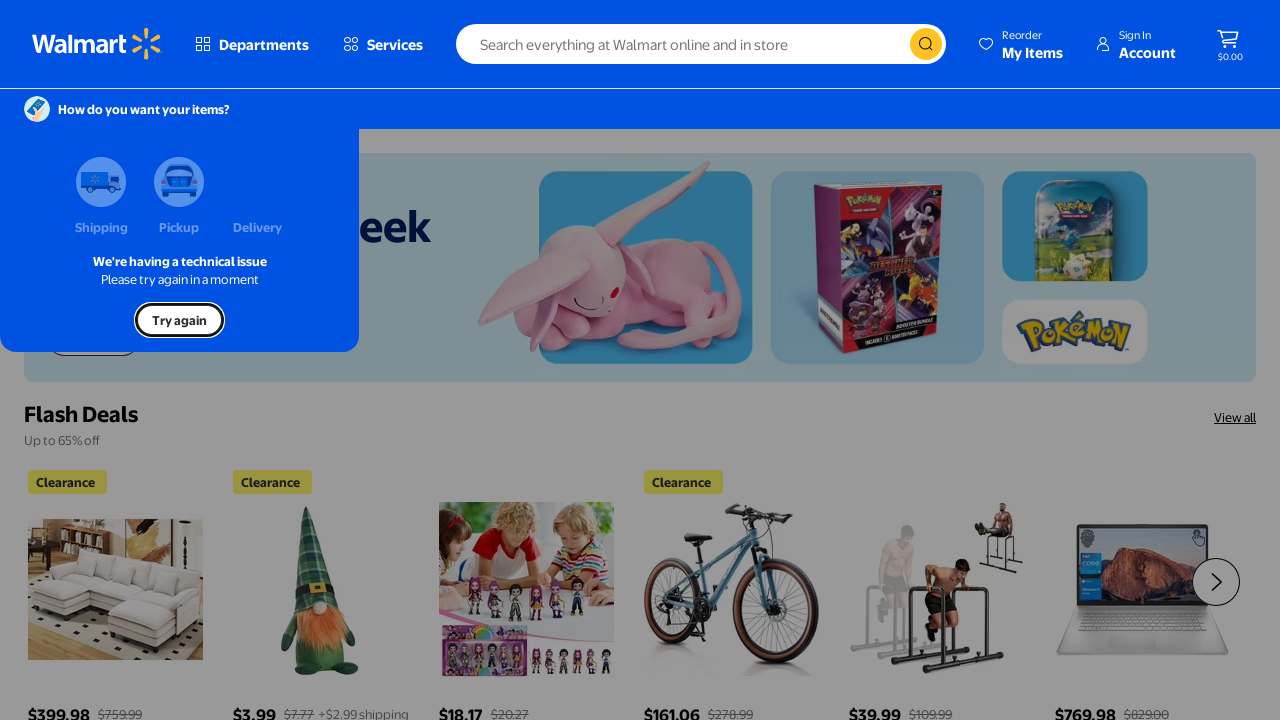

Navigated to Walmart homepage
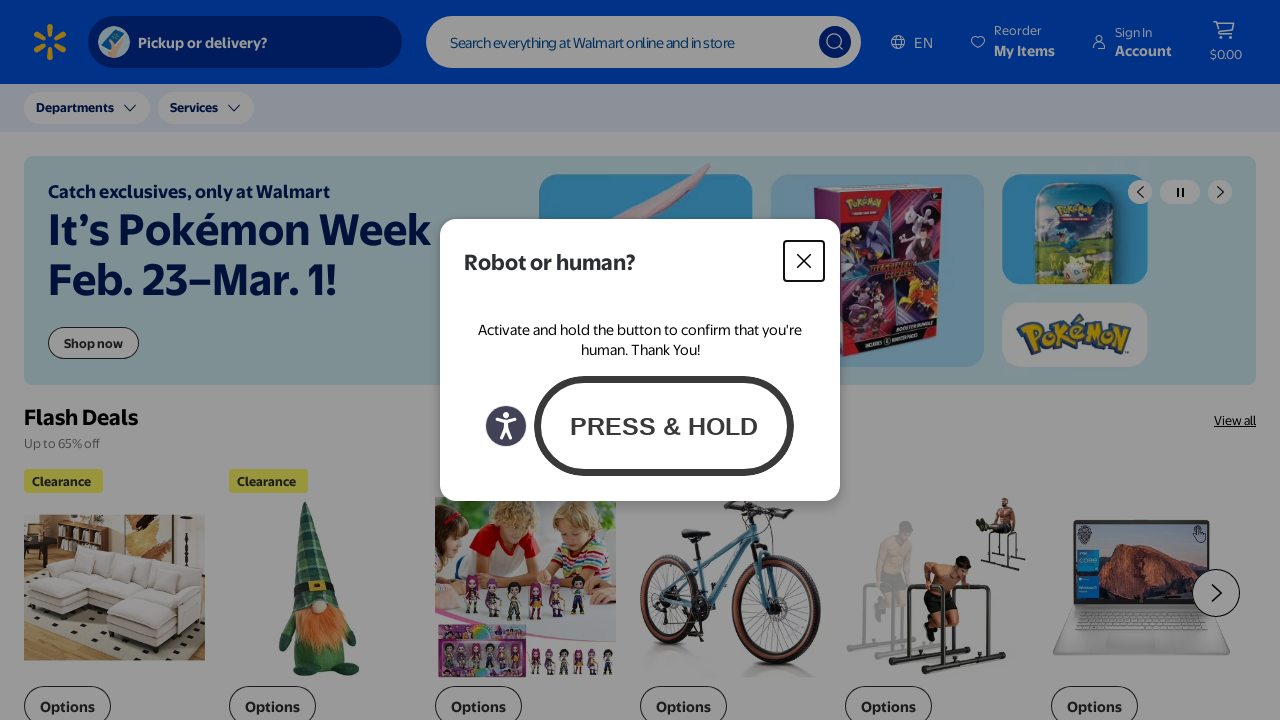

Page DOM content loaded
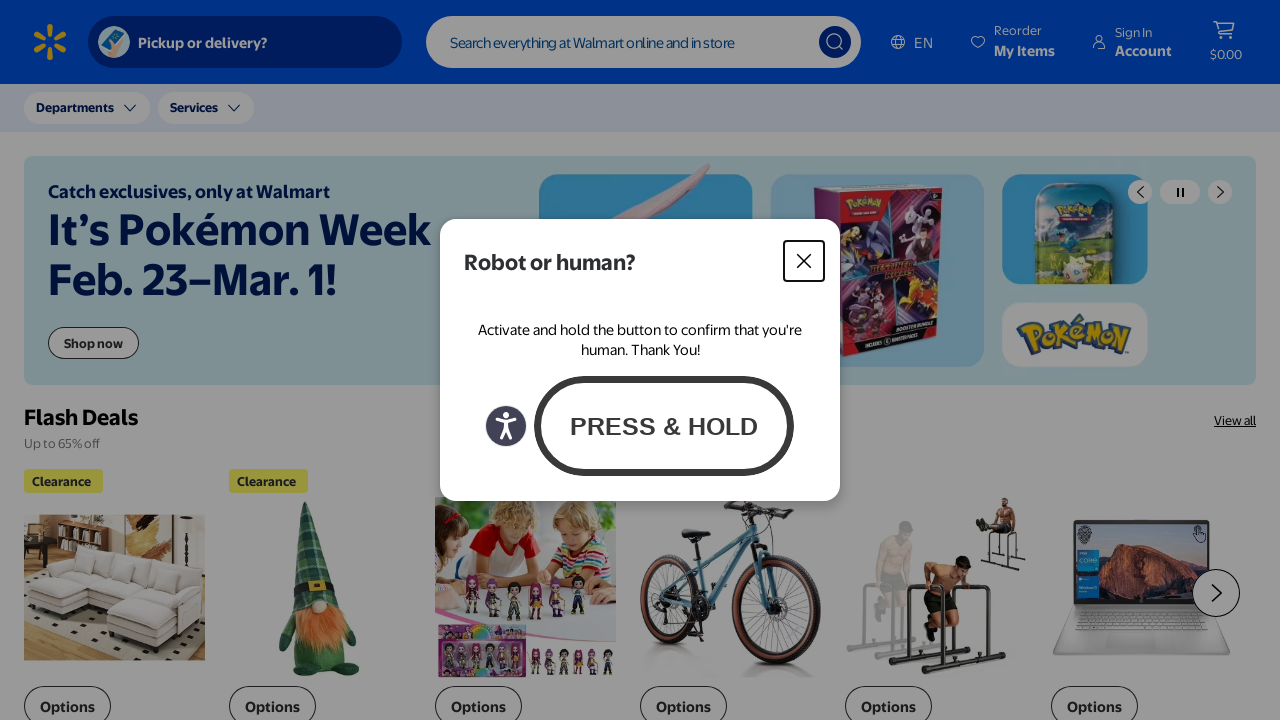

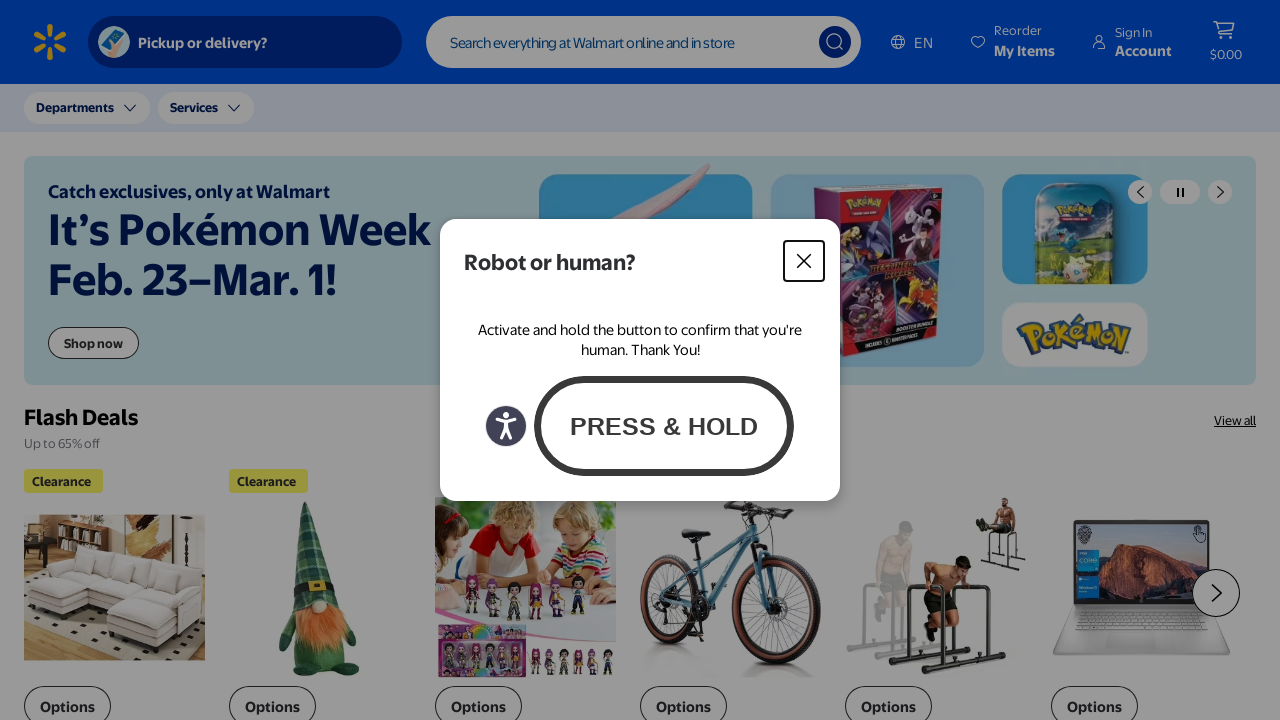